Tests alert handling by clicking a button that triggers an alert, waiting for it to appear, and accepting it

Starting URL: https://demoqa.com/alerts

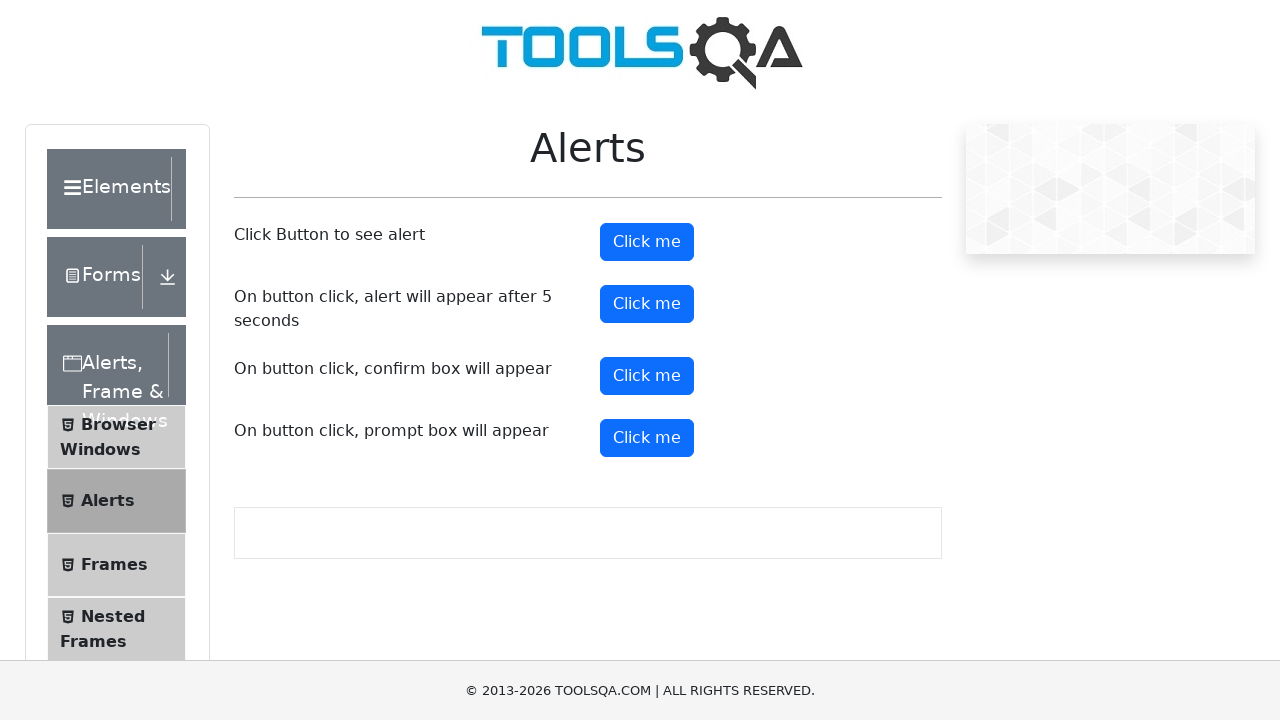

Navigated to alerts test page
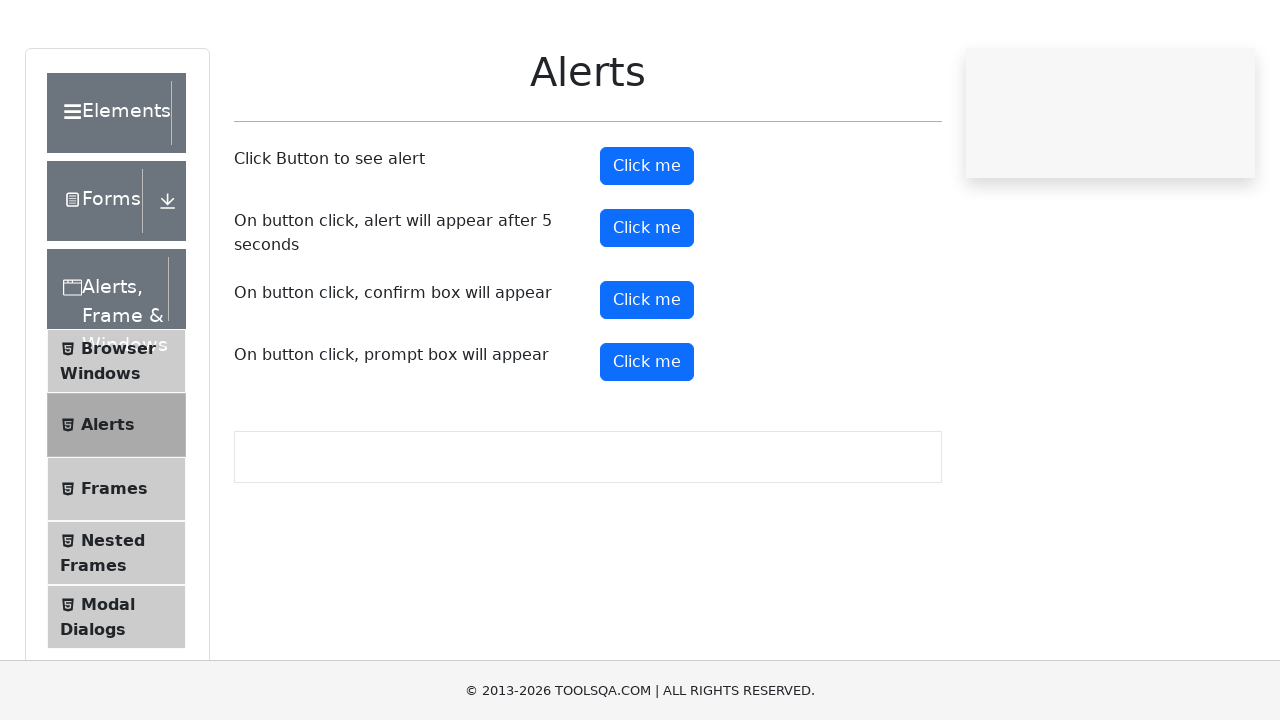

Clicked alert button to trigger alert dialog at (647, 242) on #alertButton
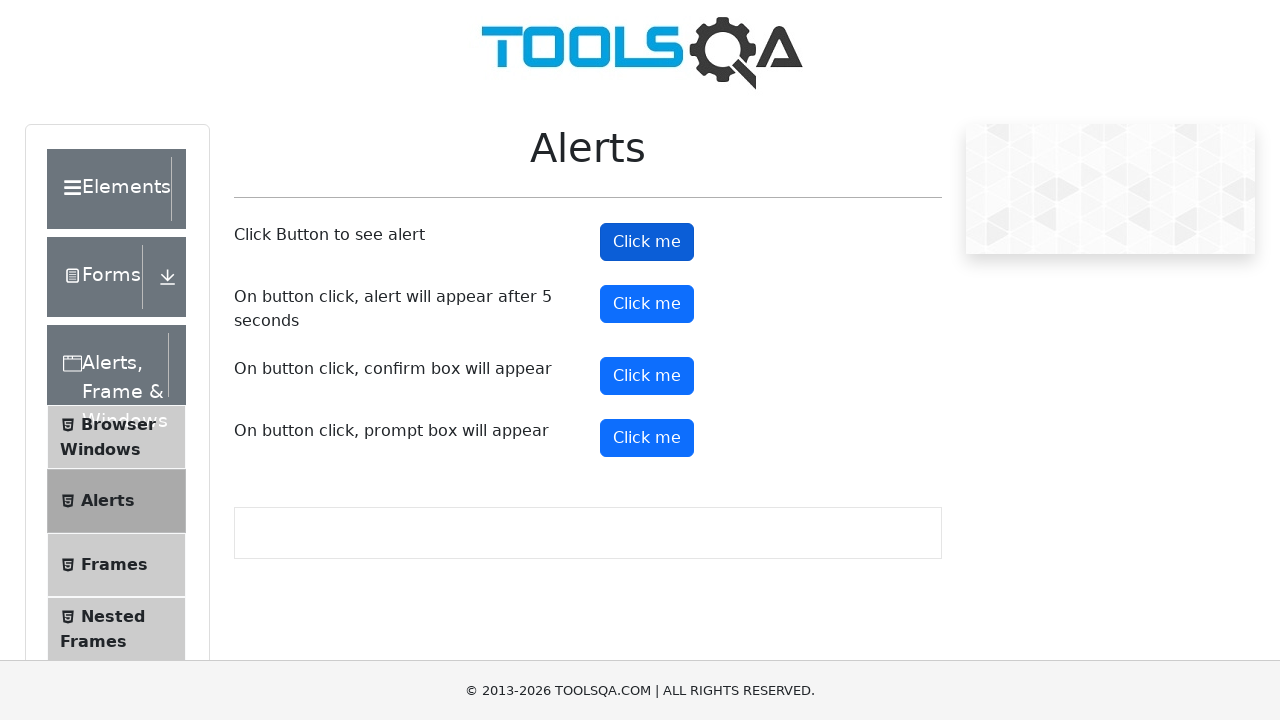

Set up dialog handler to accept alerts
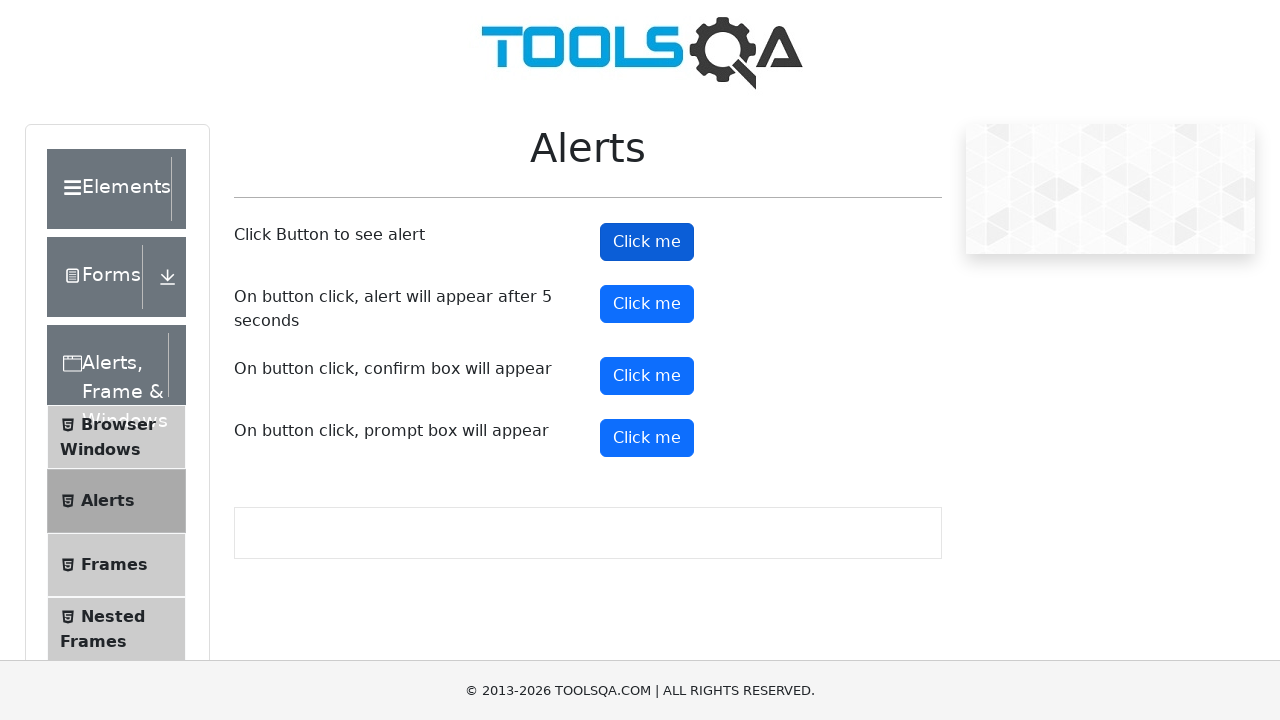

Waited for alert to be processed
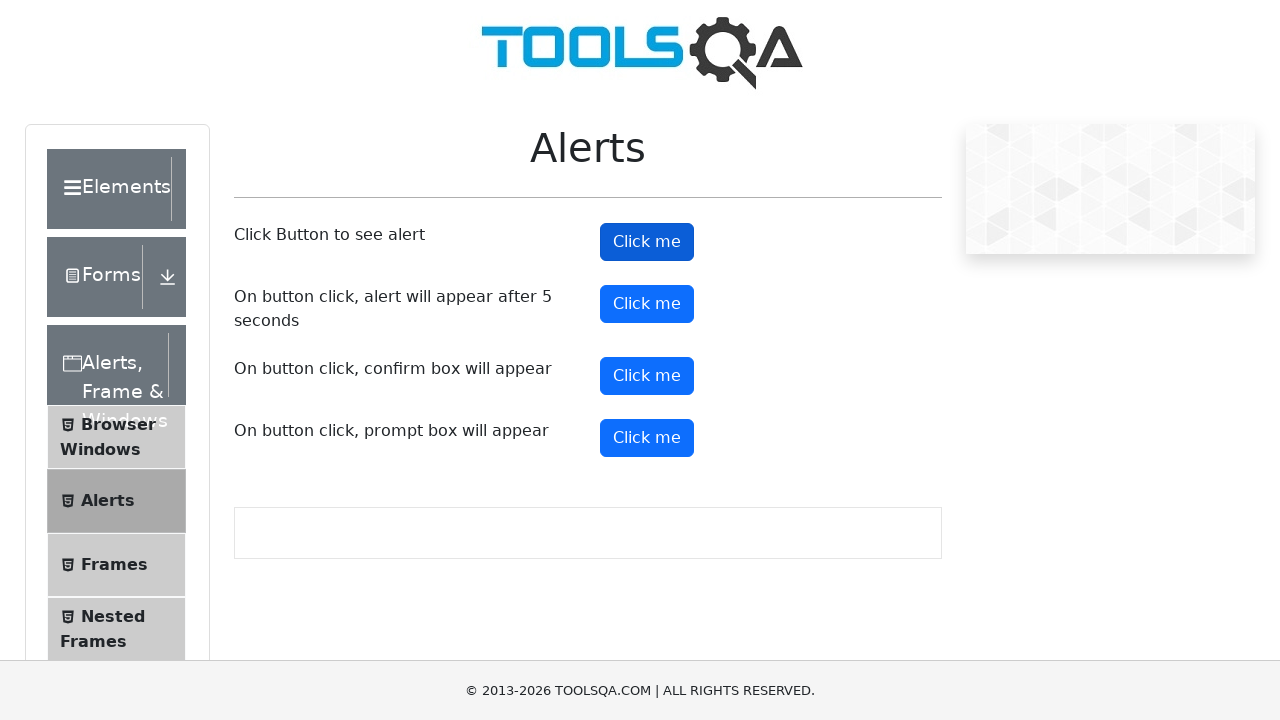

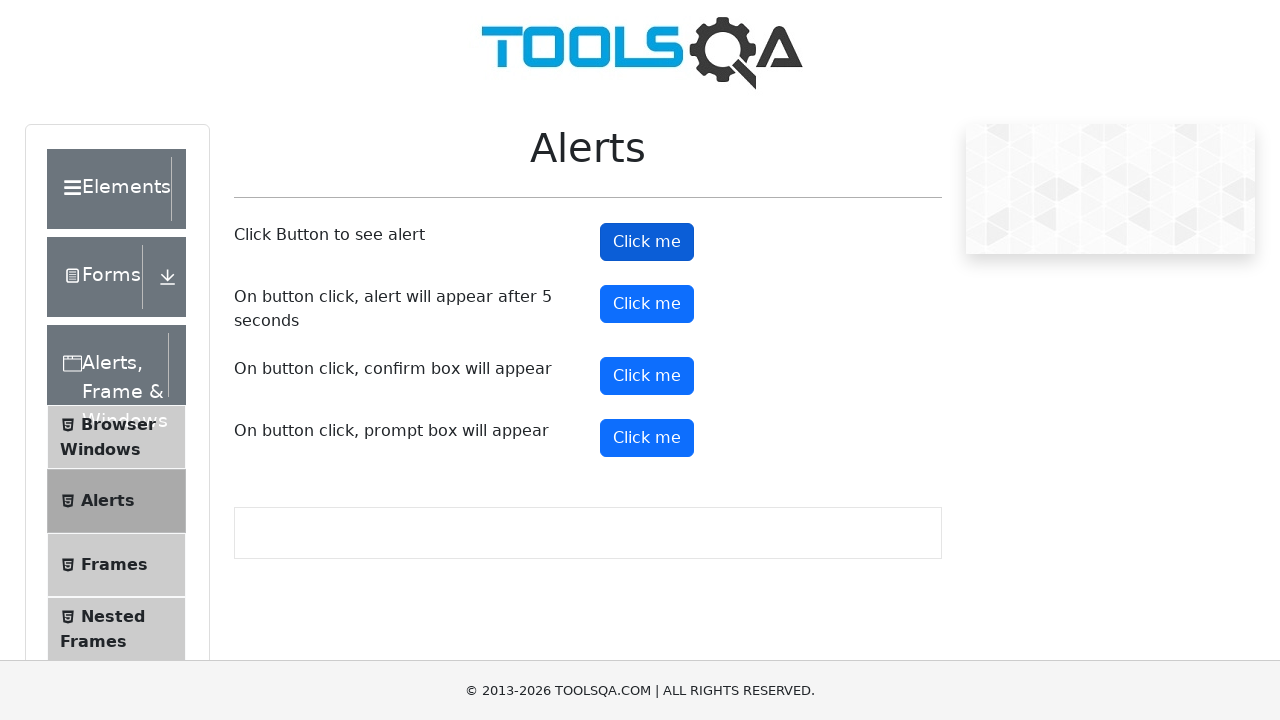